Tests form submission with empty fields to verify validation

Starting URL: https://demoqa.com/automation-practice-form

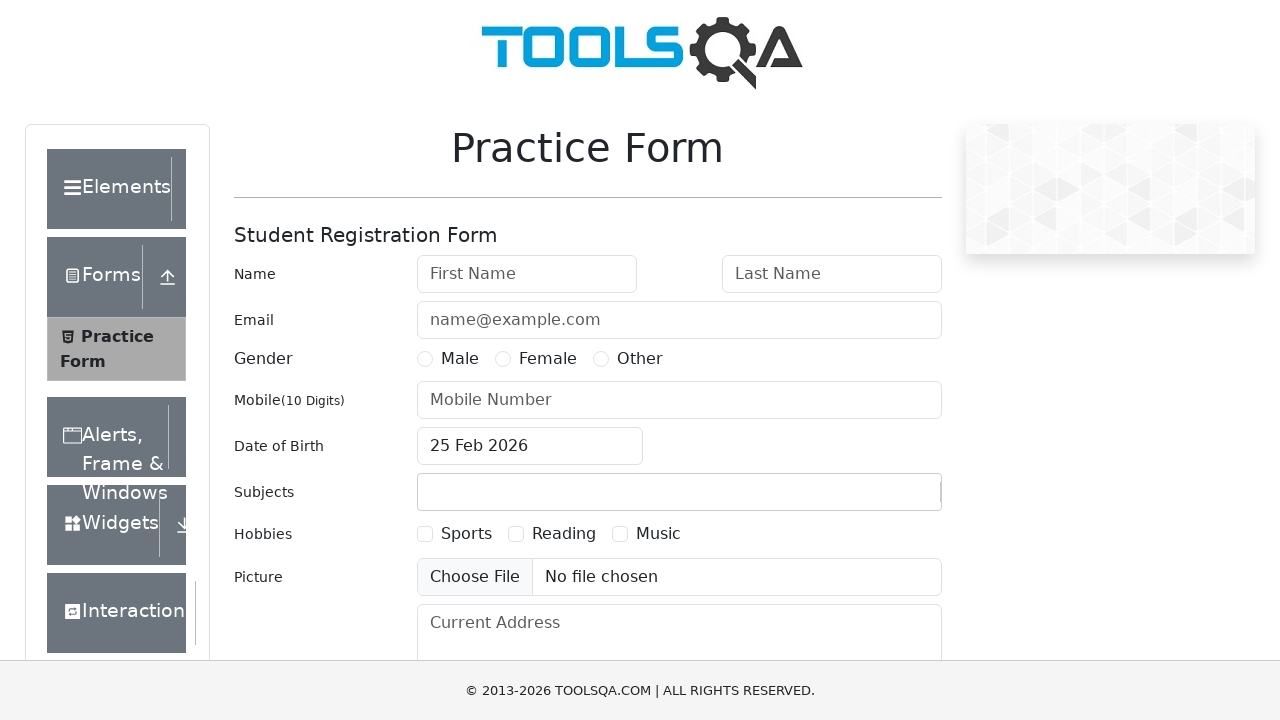

Clicked submit button without filling any fields
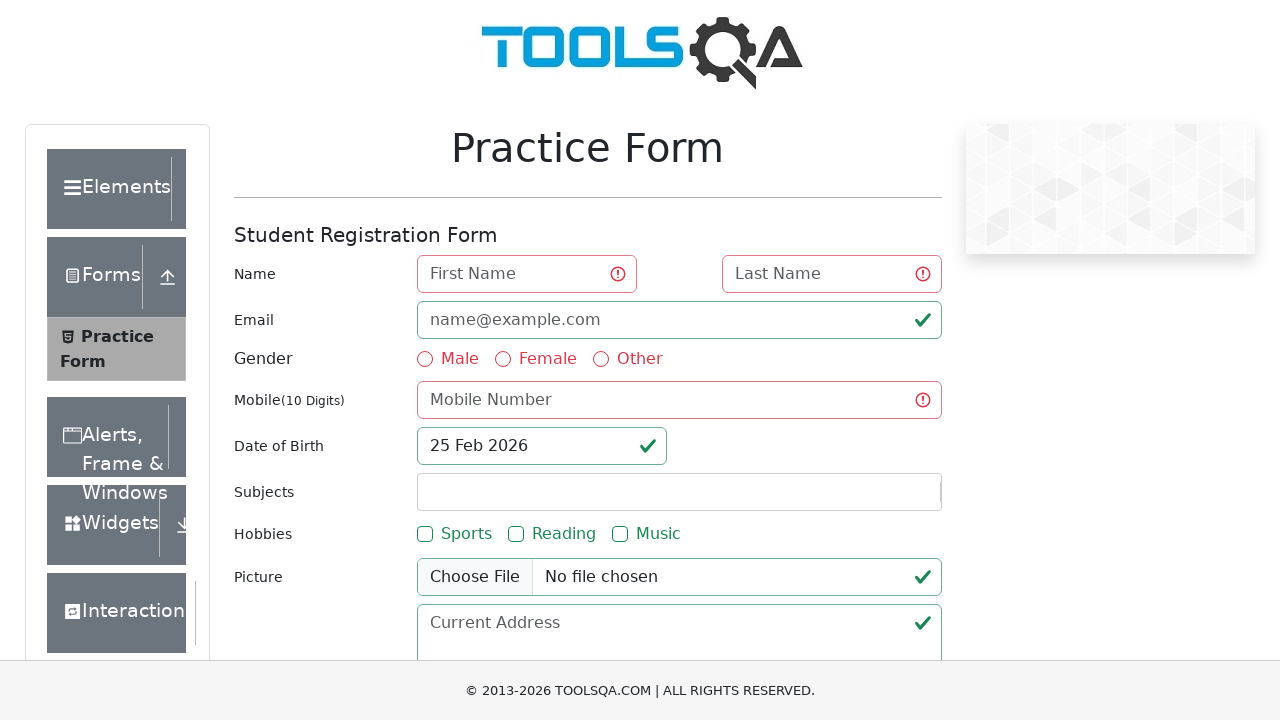

Verified invalid form fields are present
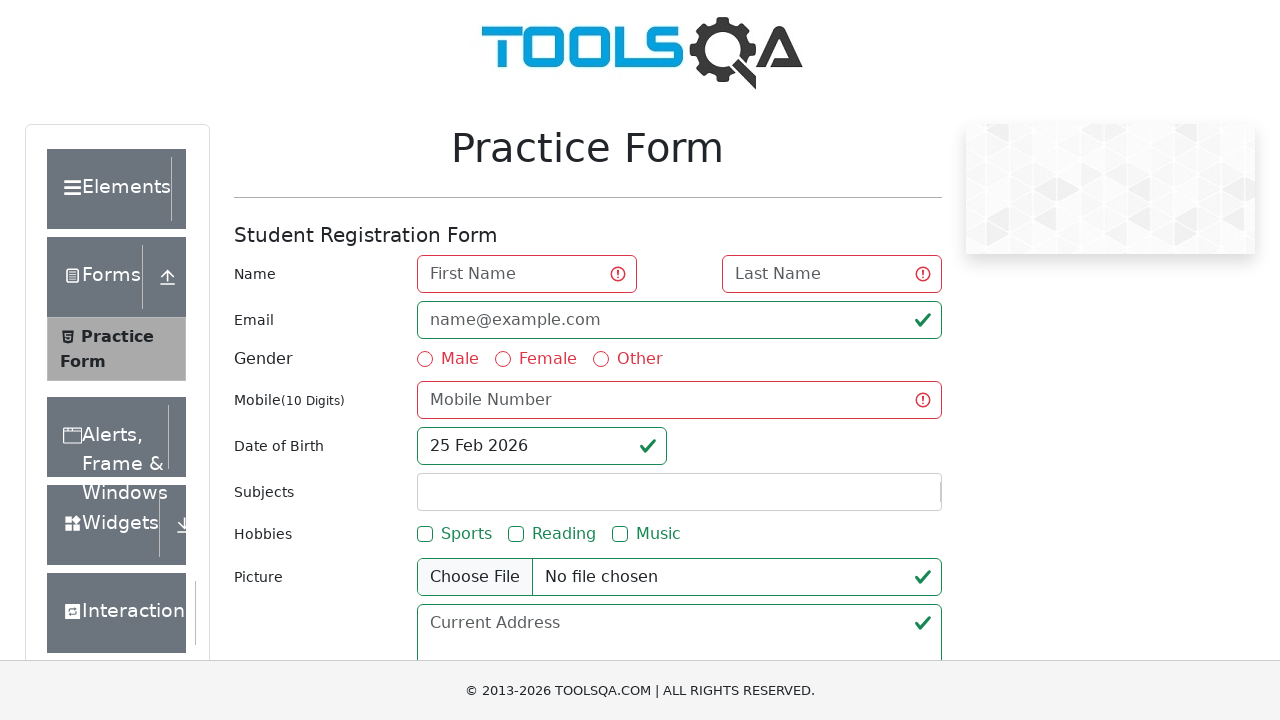

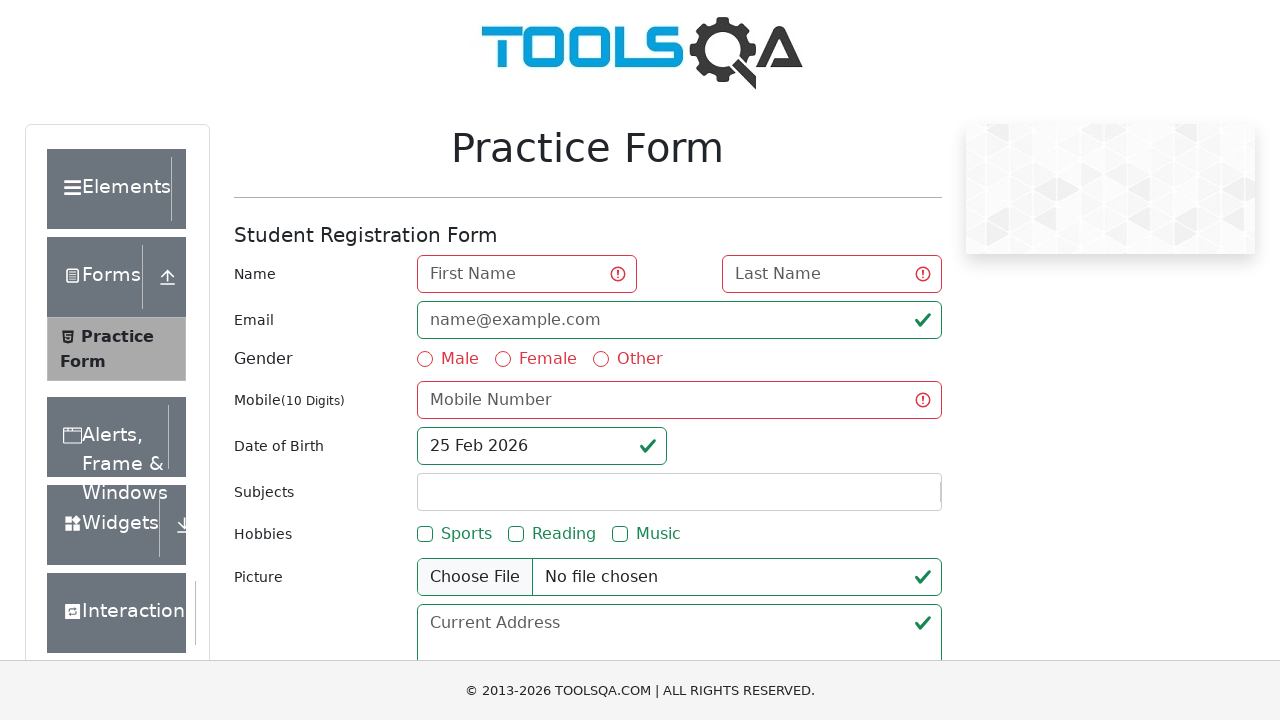